Navigates to Volvo car safety page and maximizes the browser window

Starting URL: https://www.volvocars.com/intl/v/car-safety/a-million-more

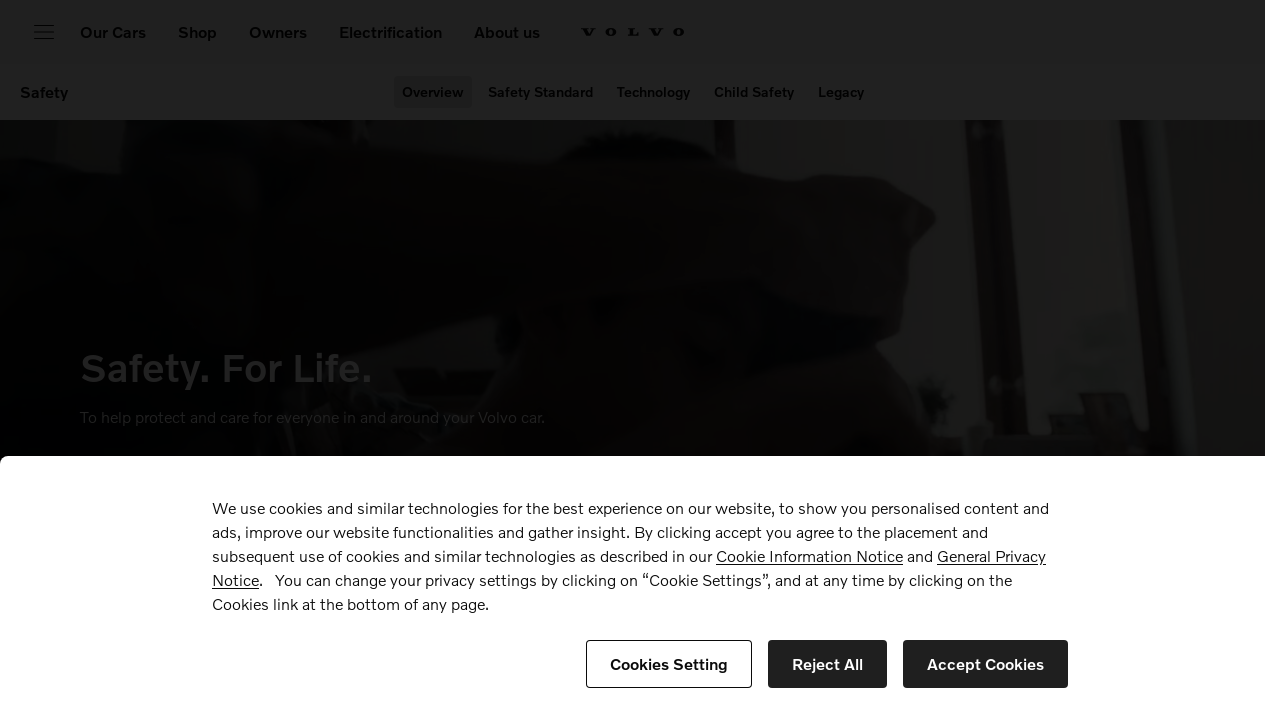

Set viewport size to 1920x1080
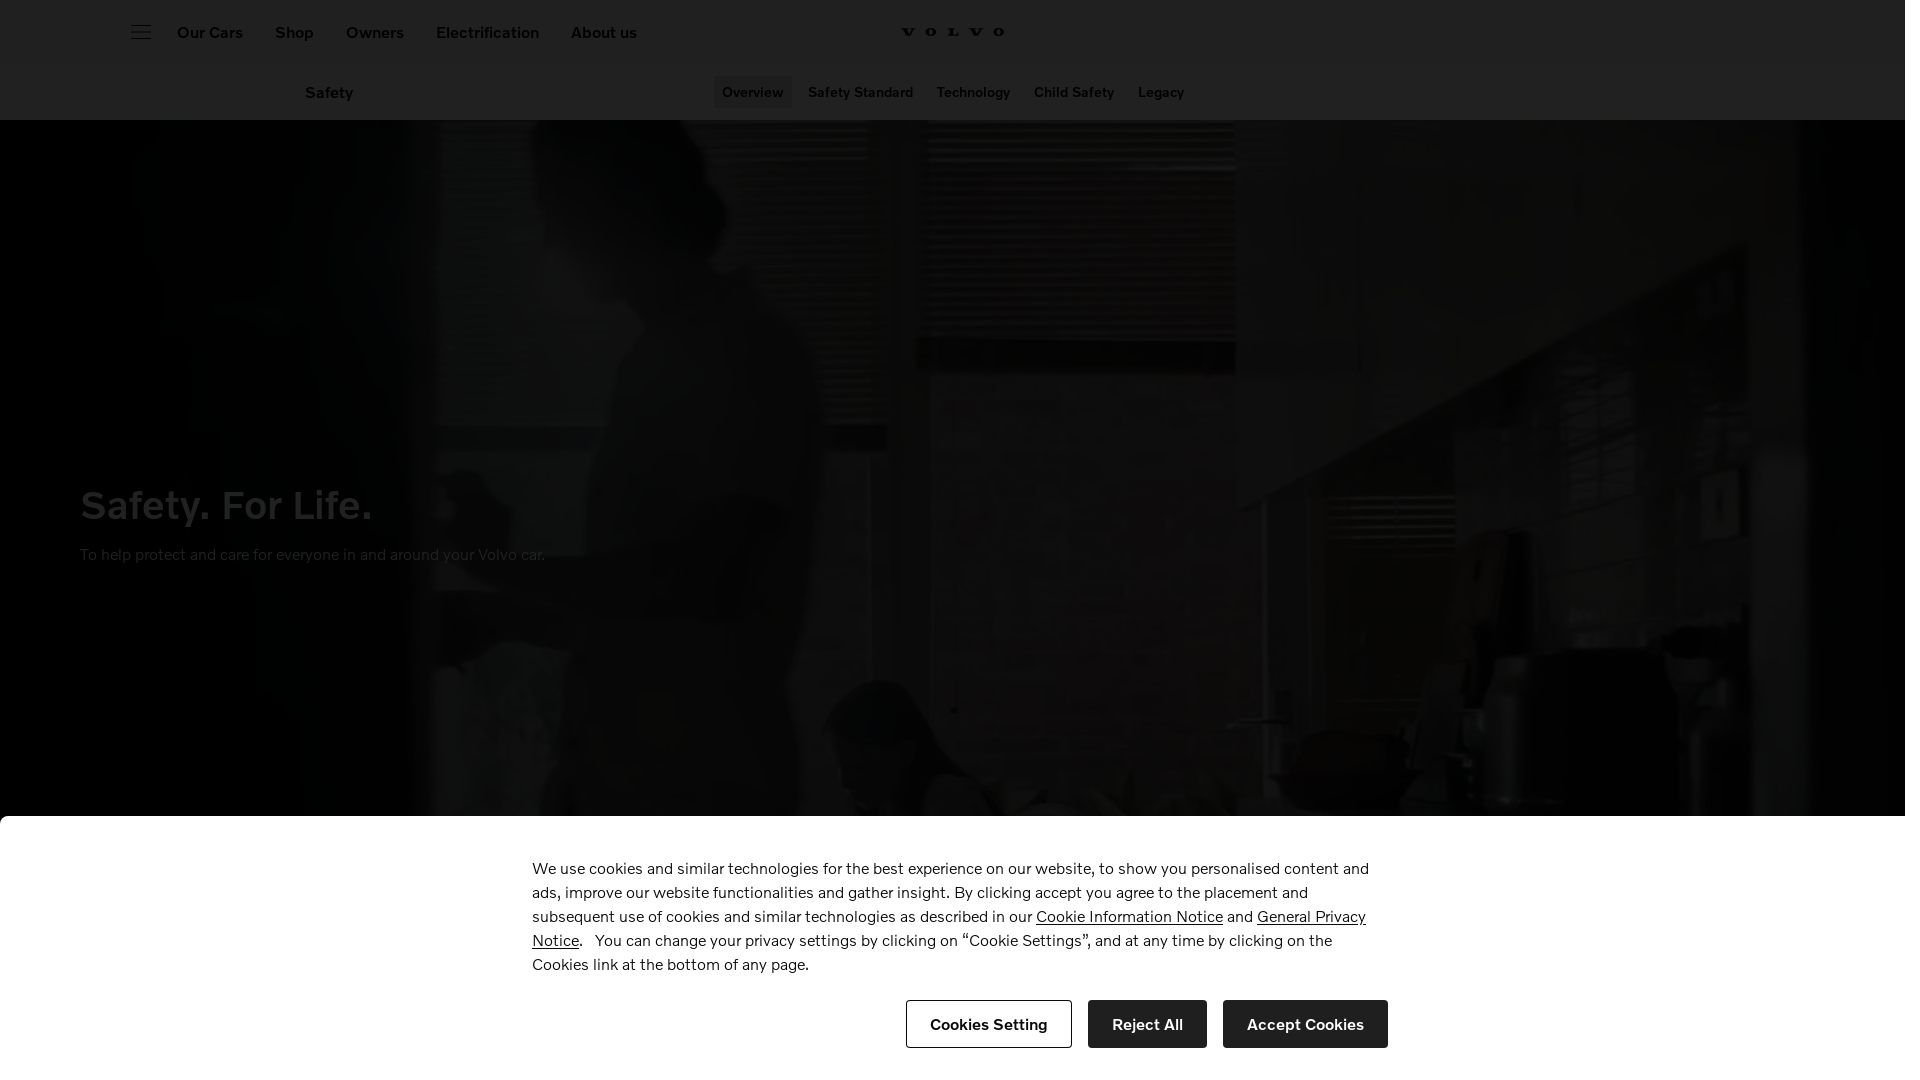

Navigated to Volvo car safety page
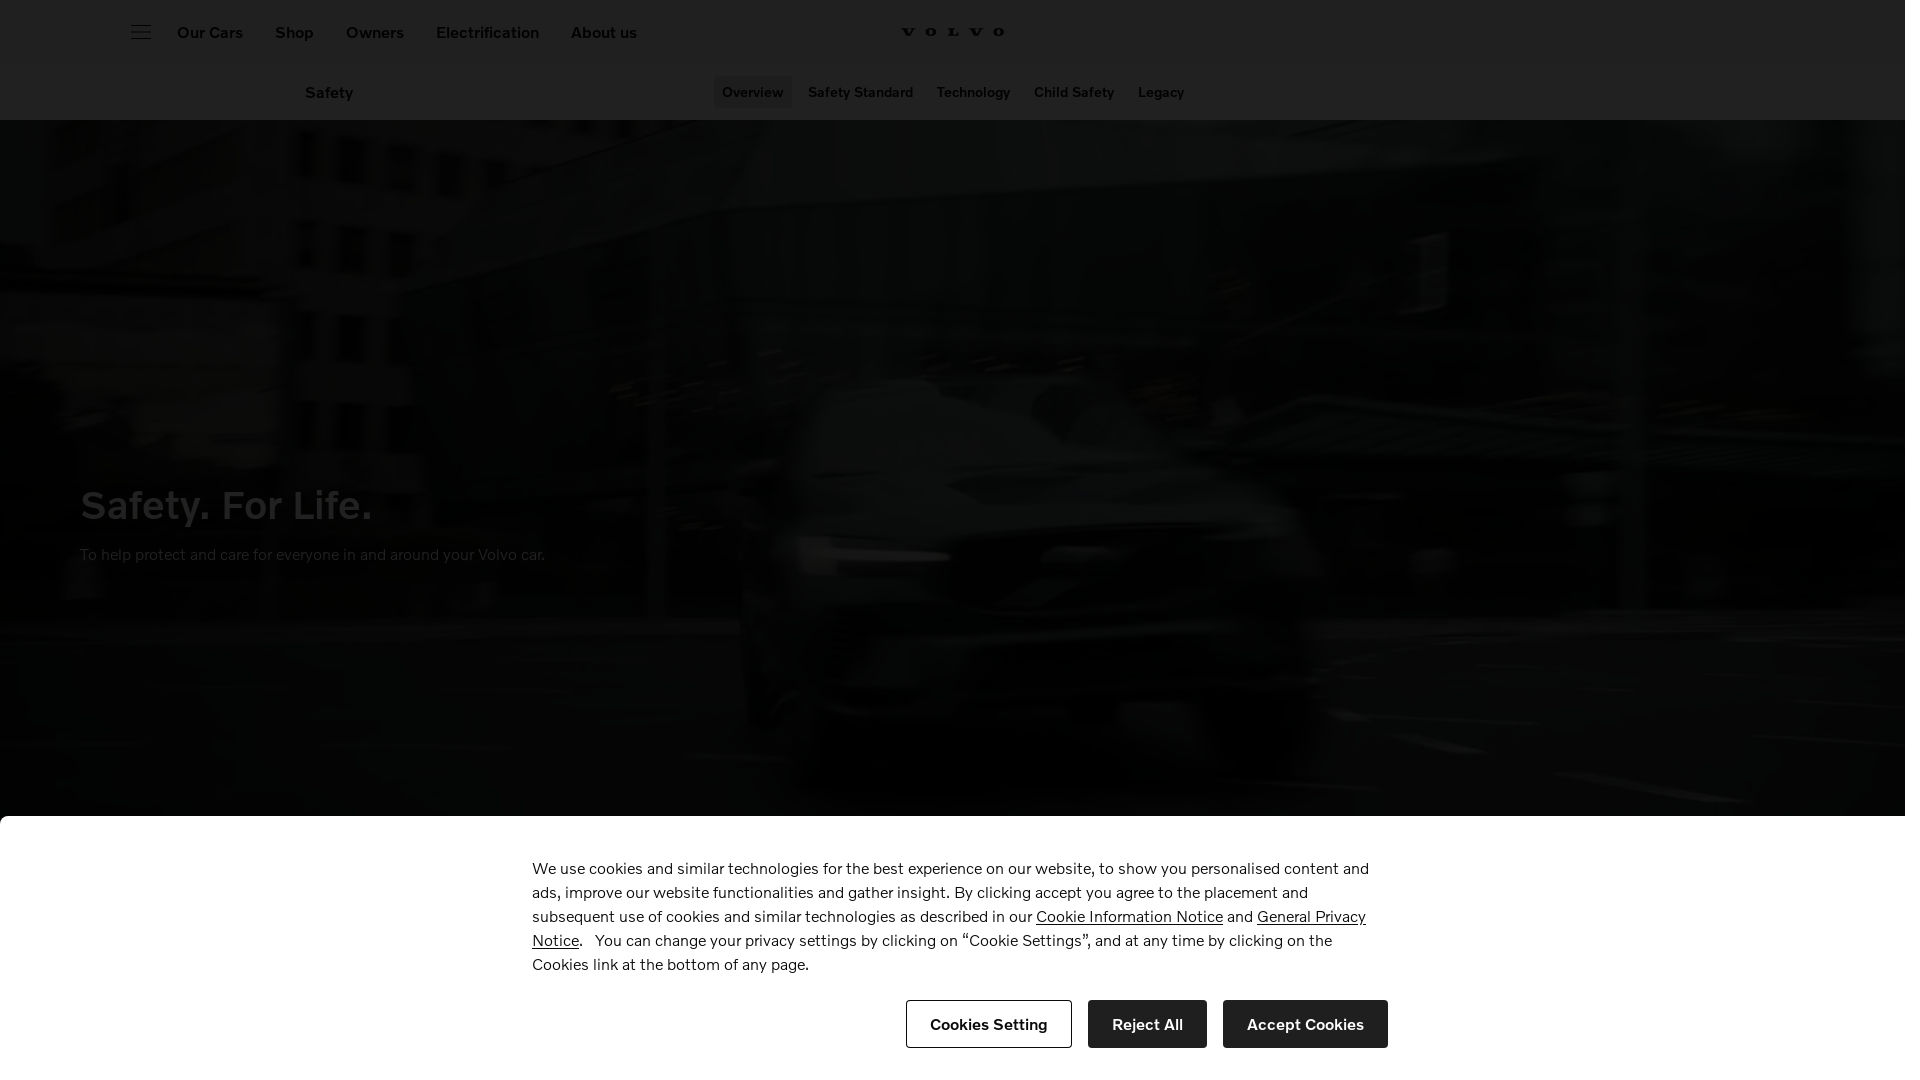

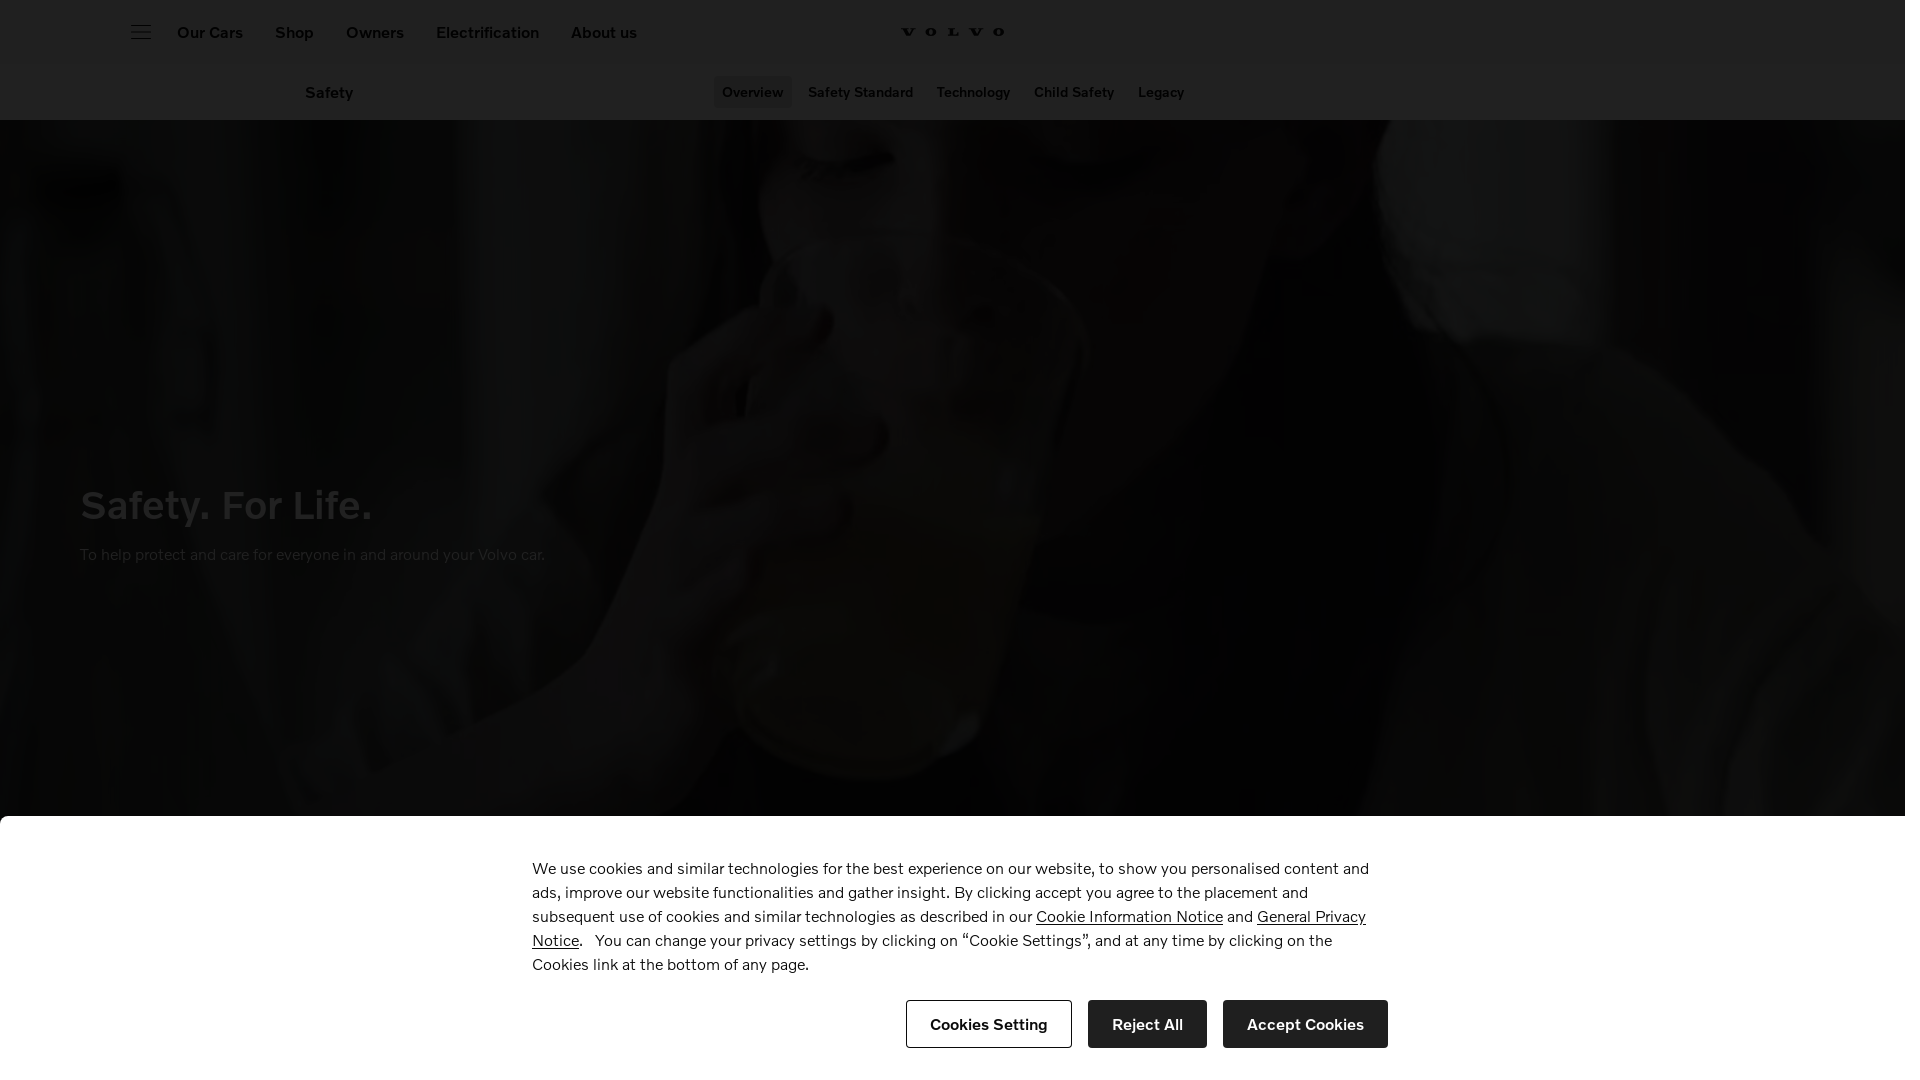